Tests element presence detection by clicking a button in a w3schools example and waiting for a dynamically created element to appear in the DOM

Starting URL: http://www.w3schools.com/jsref/tryit.asp?filename=tryjsref_document_createelement

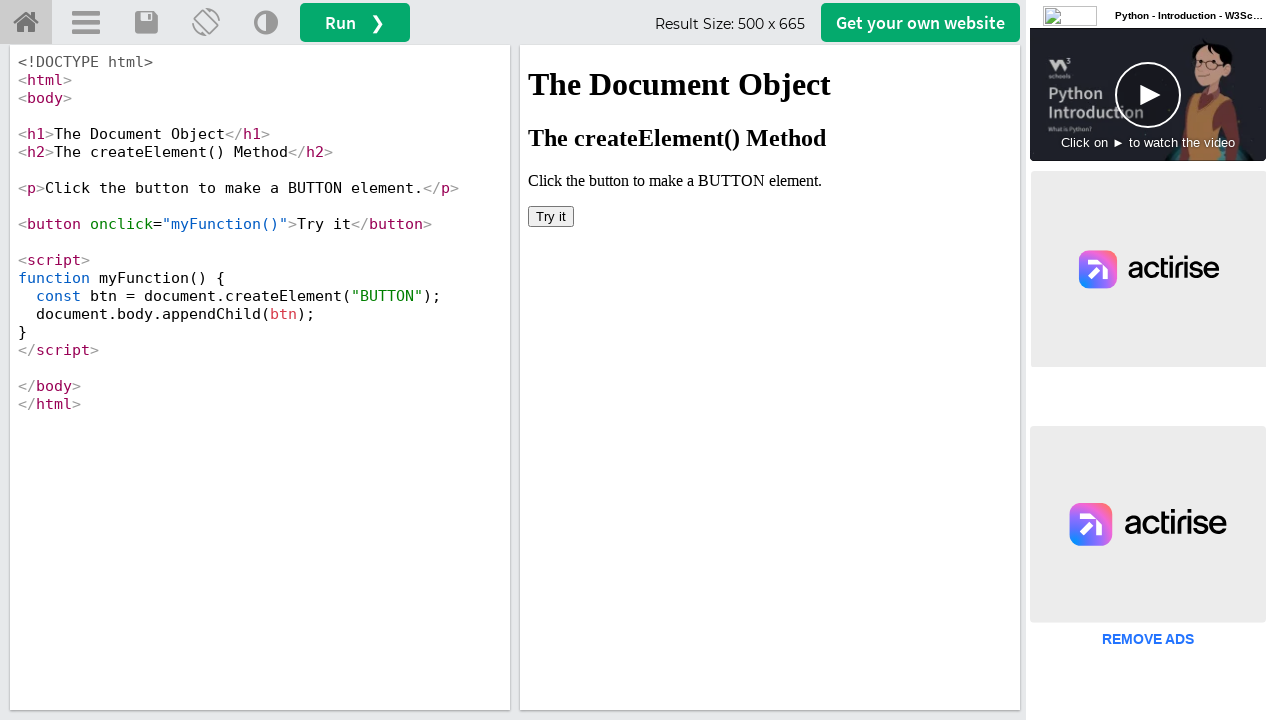

Clicked the first button in the iframe at (551, 216) on #iframeResult >> internal:control=enter-frame >> body > button >> nth=0
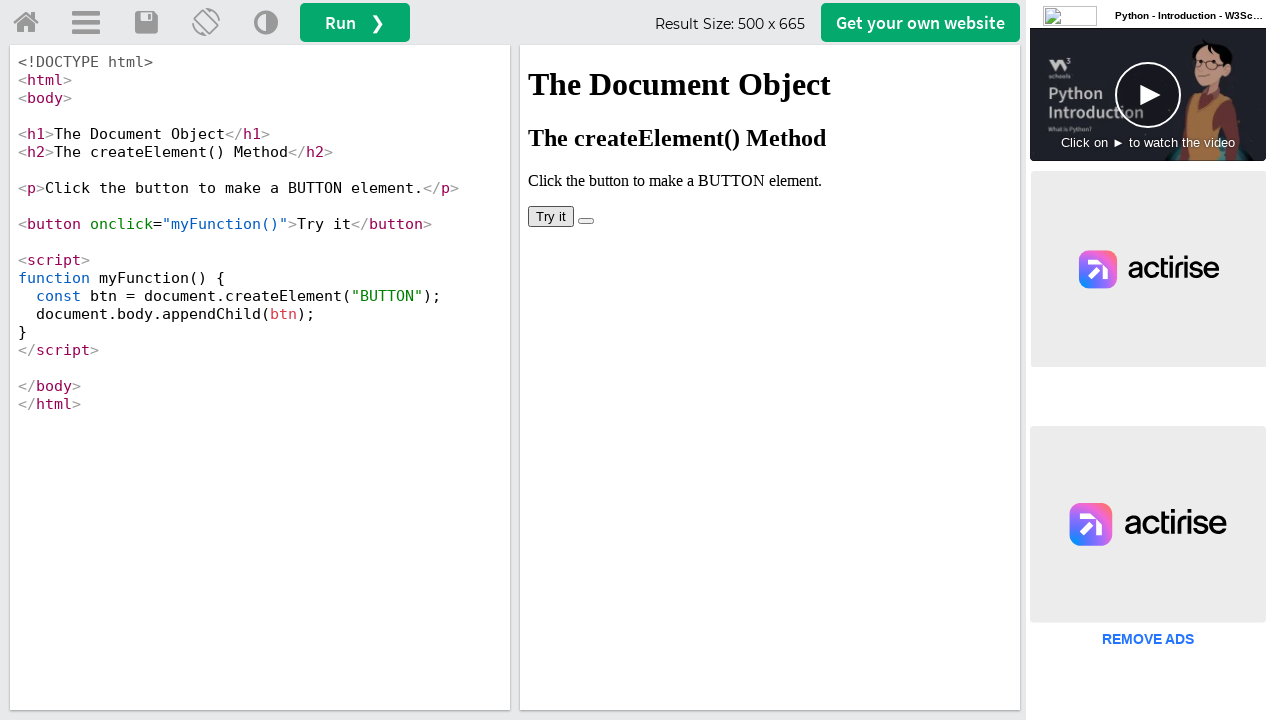

Waited for dynamically created button element to appear in DOM
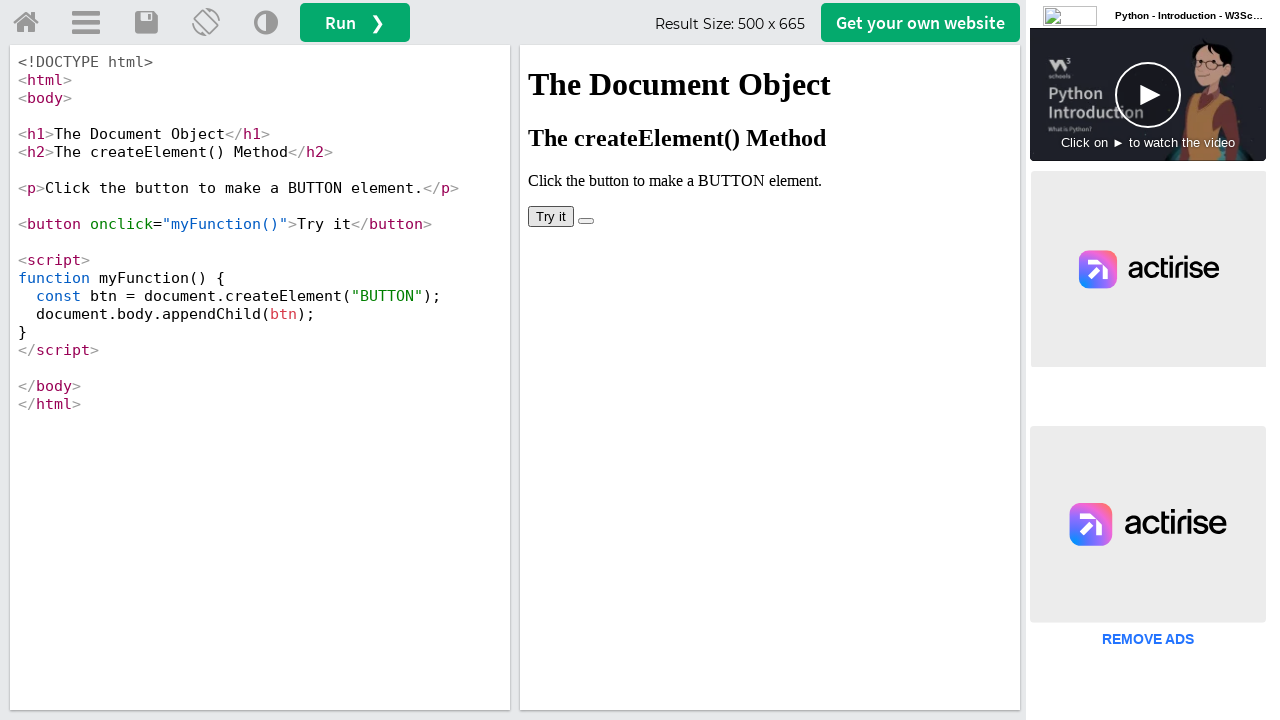

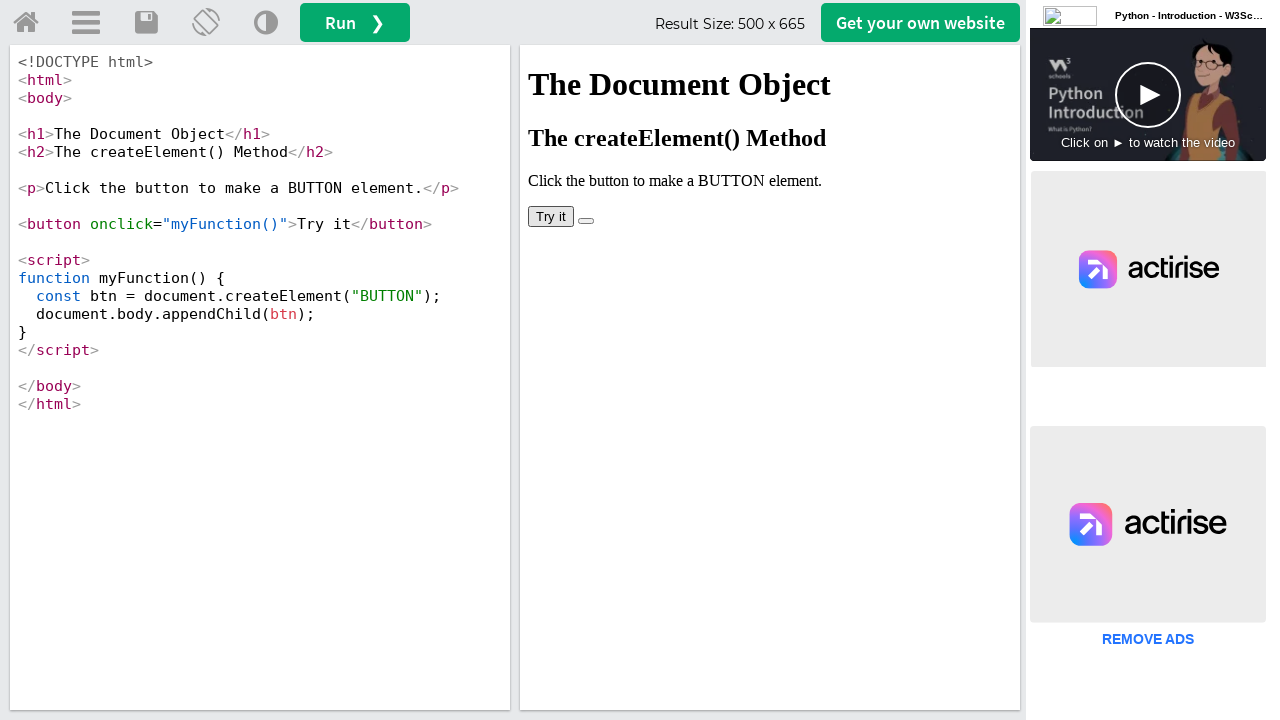